Tests company name form validation by submitting an empty company name field and verifying that an error message is displayed

Starting URL: https://www.activetrail.com/free-trial/

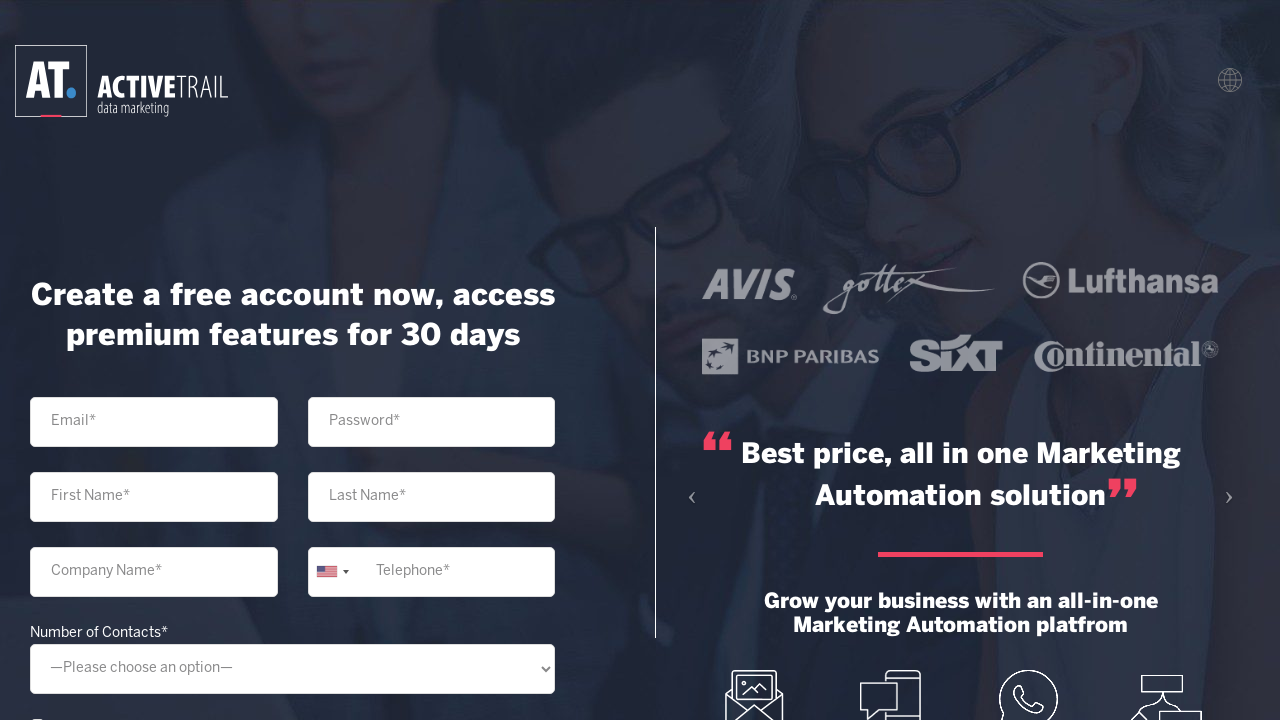

Cleared the company name input field on xpath=//input[@placeholder='Company Name*']
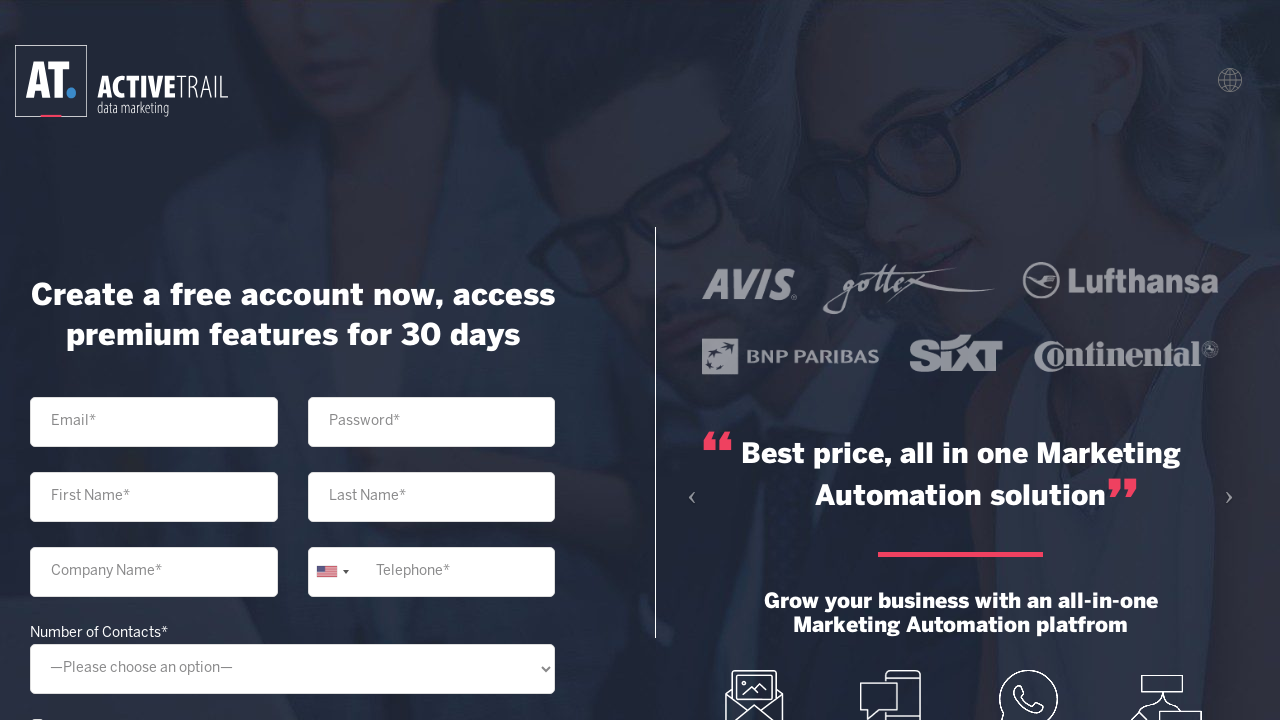

Clicked the submit button at (292, 553) on xpath=//input[@type='submit']
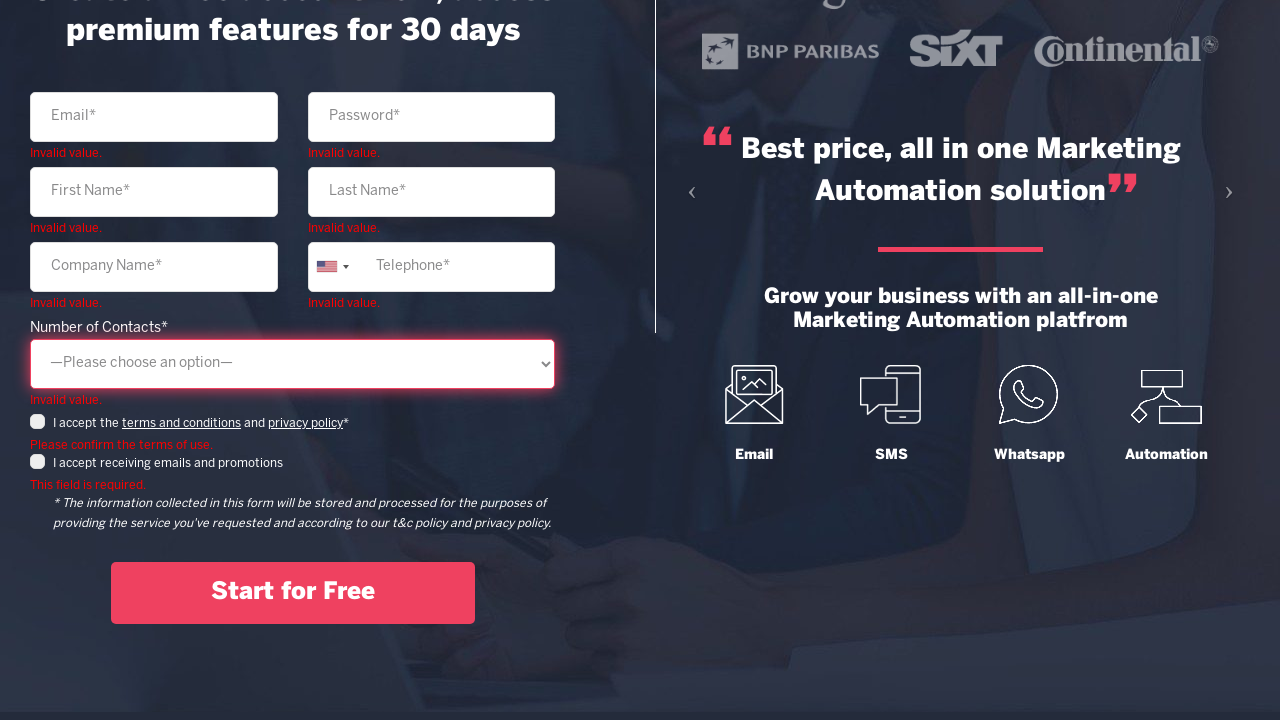

Error message 'your-company-error' is now visible
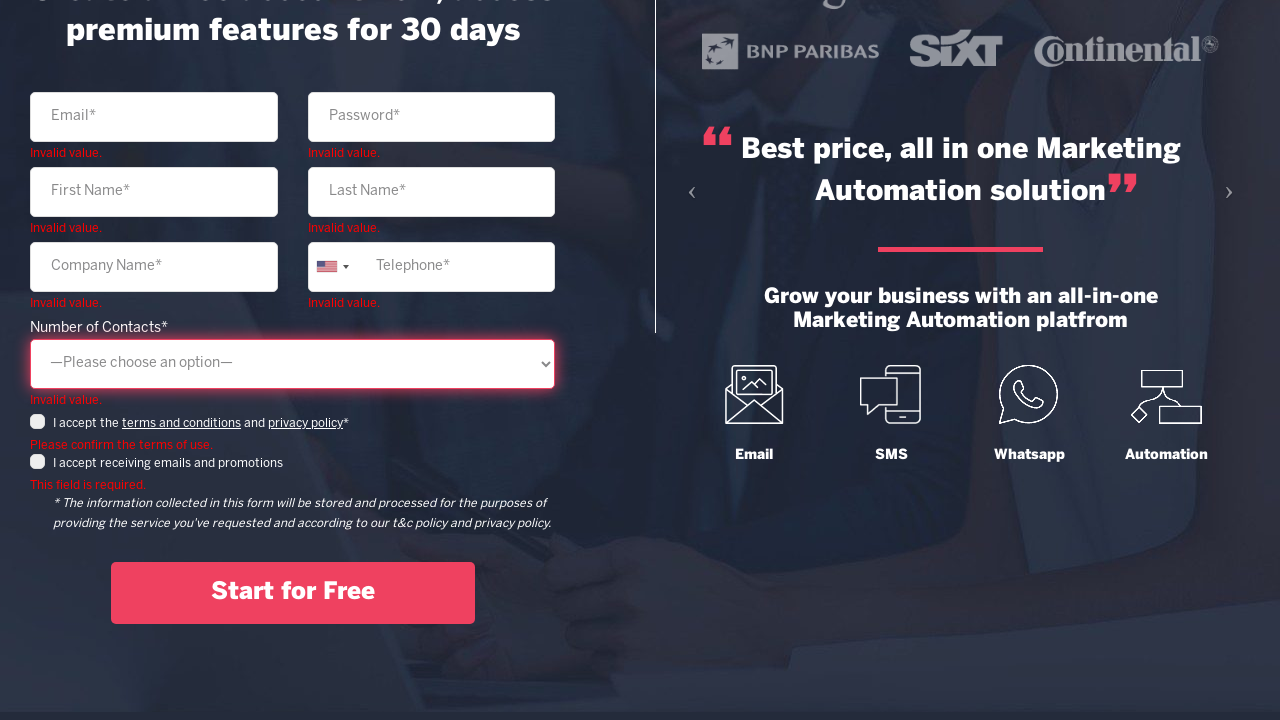

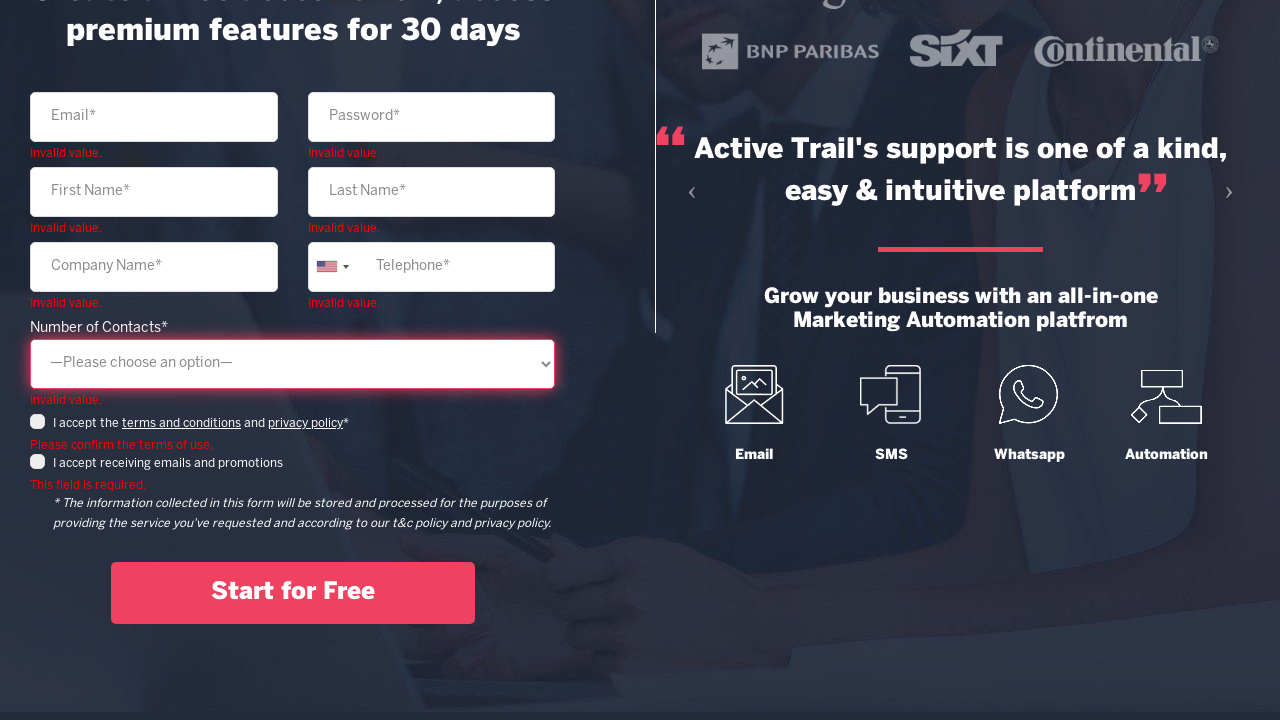